Navigates to the Air India website homepage

Starting URL: https://www.airindia.in/

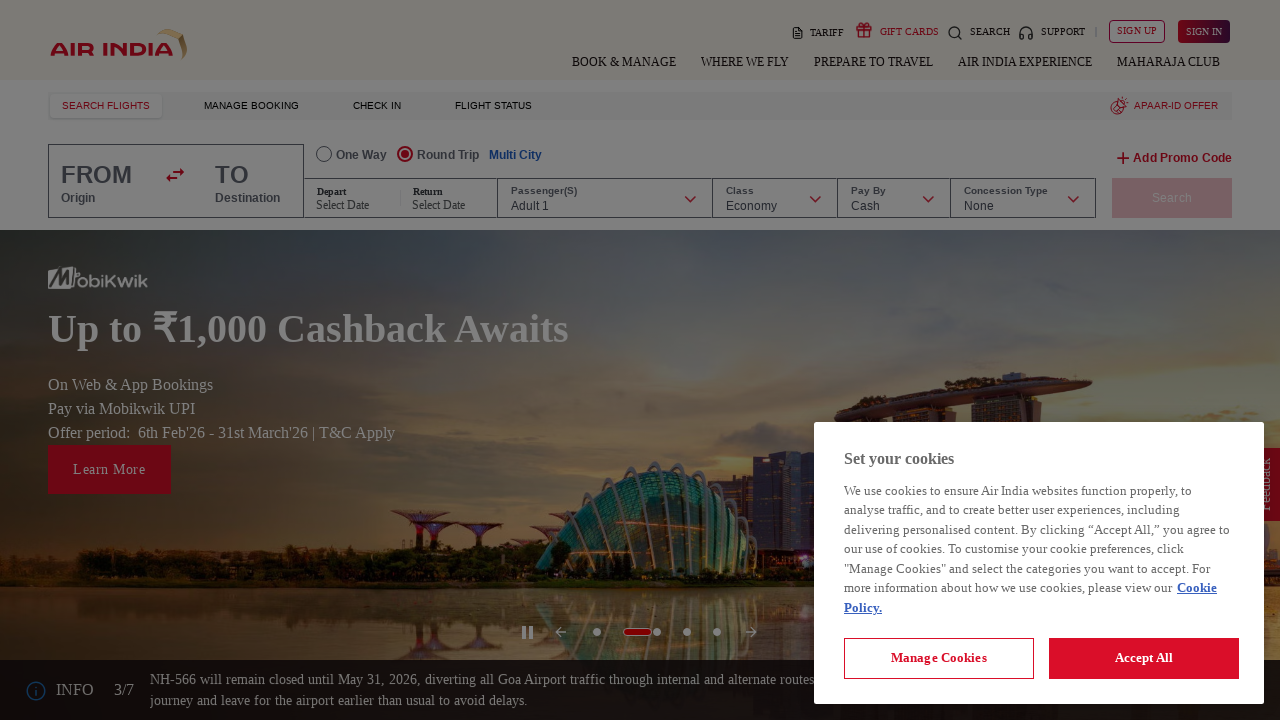

Navigated to Air India homepage
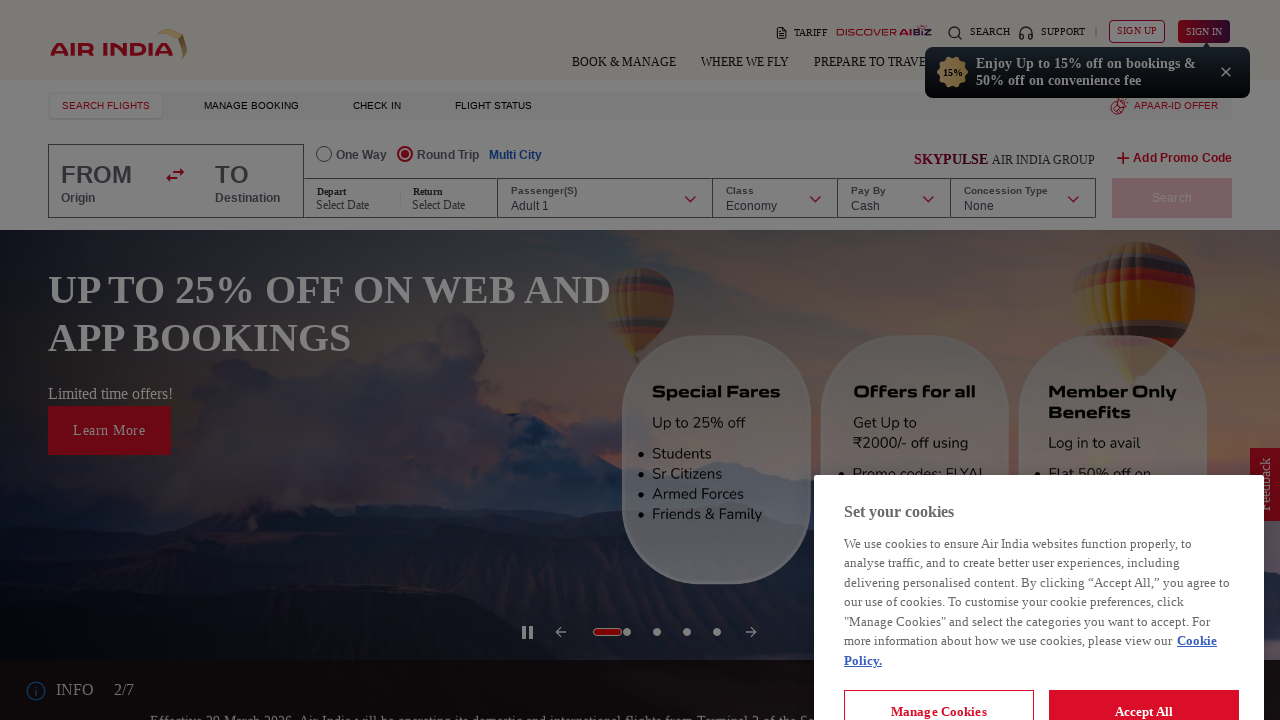

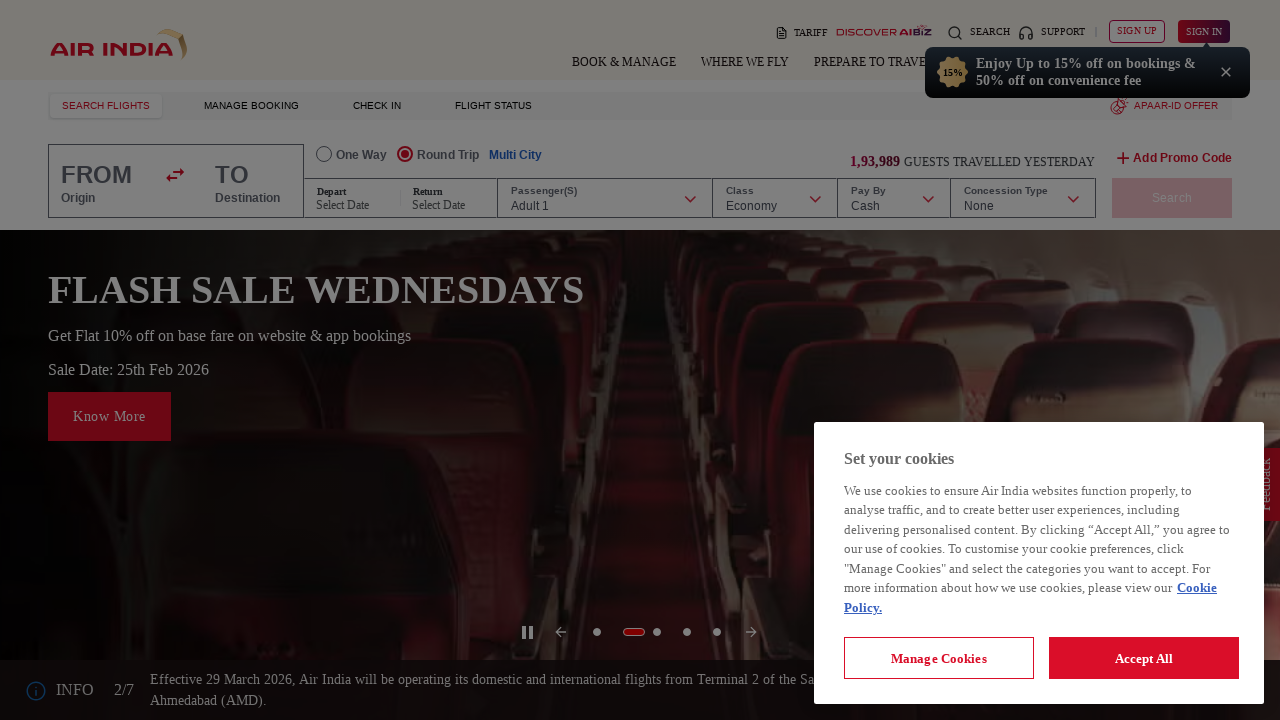